Tests the search functionality on BunnyCart website by typing a search term in the search box, submitting the search, and verifying that search results are displayed with the correct heading and title containing the search term.

Starting URL: https://www.bunnycart.com

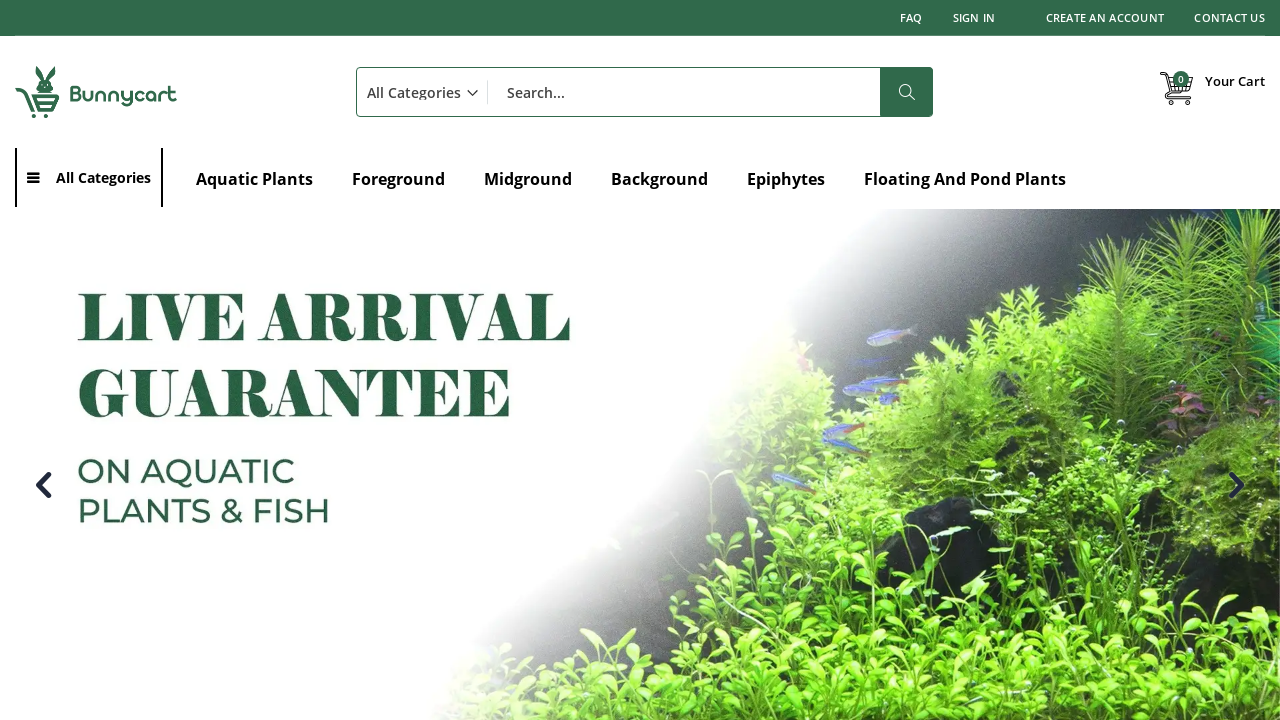

Filled search box with 'baby toys' on #search
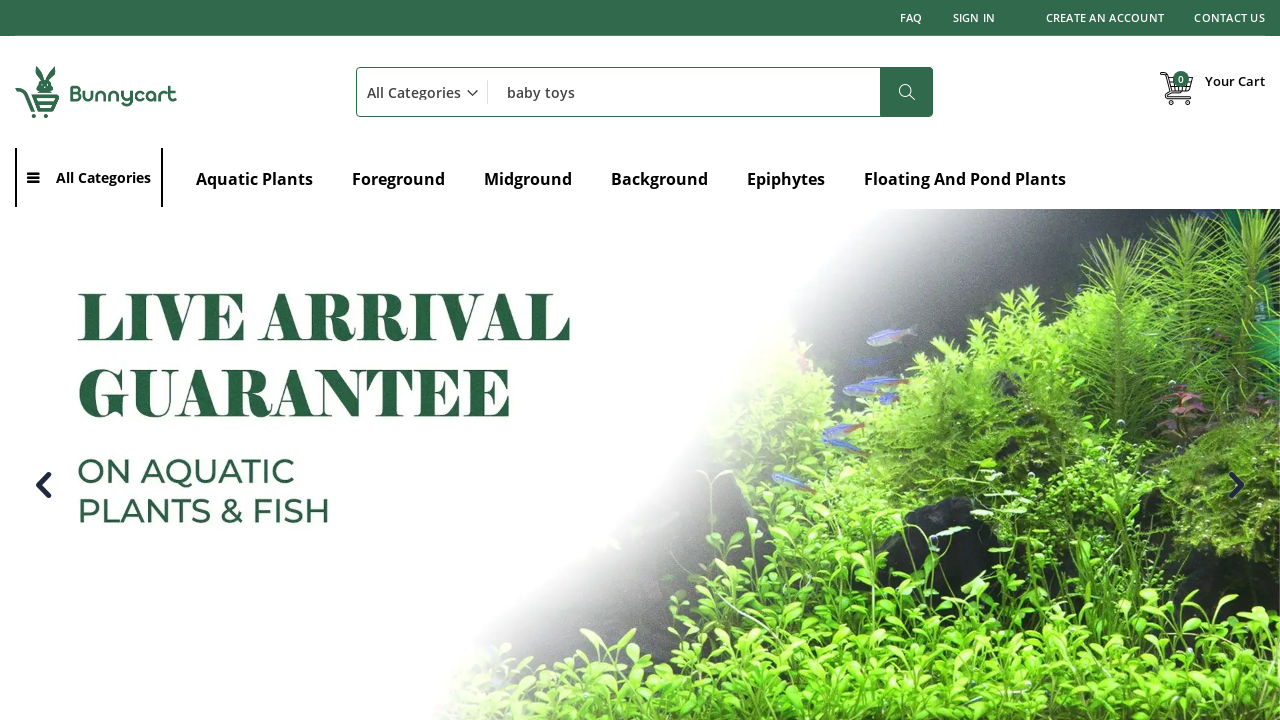

Pressed Enter to submit search query on #search
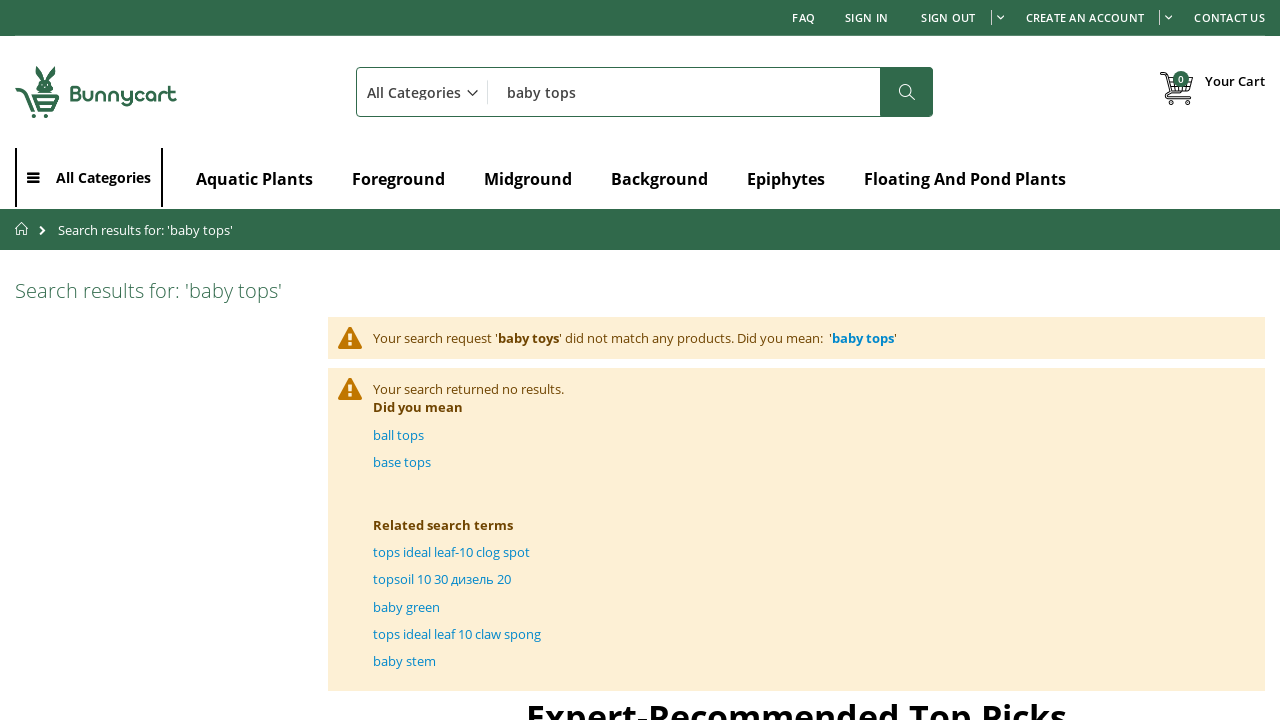

Search results page loaded with page title heading
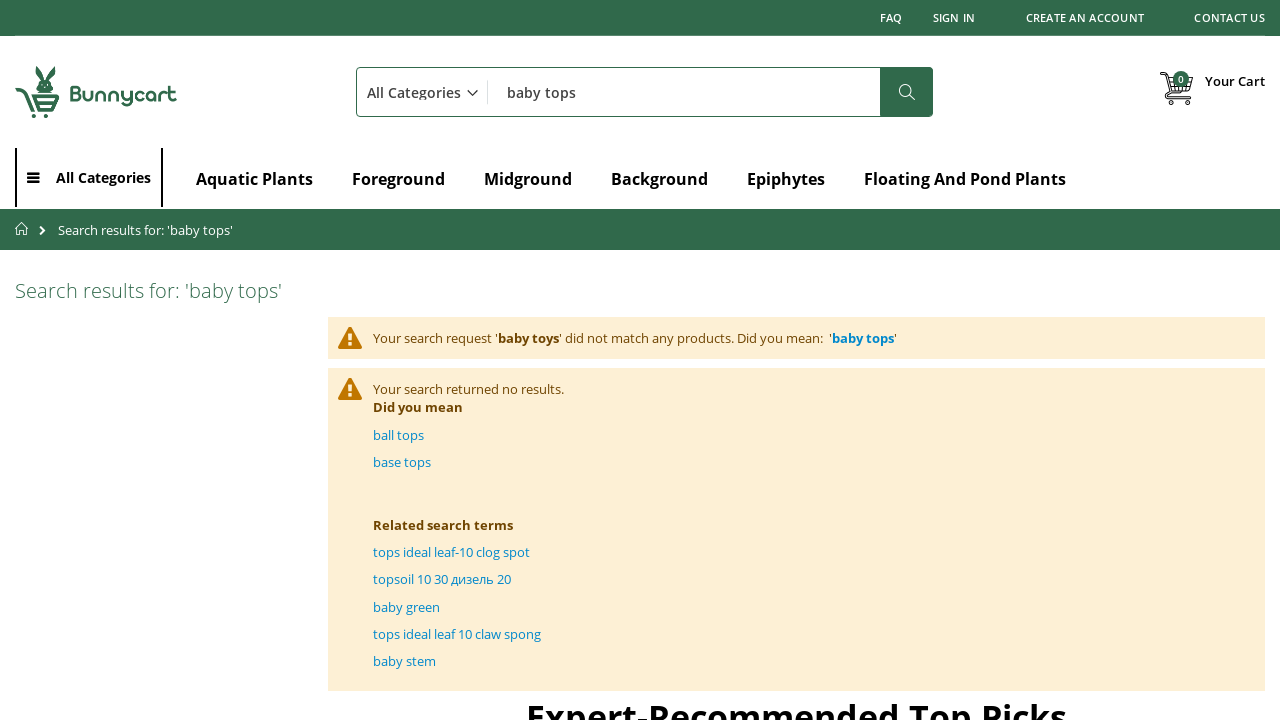

Verified URL contains search term or 'search' keyword
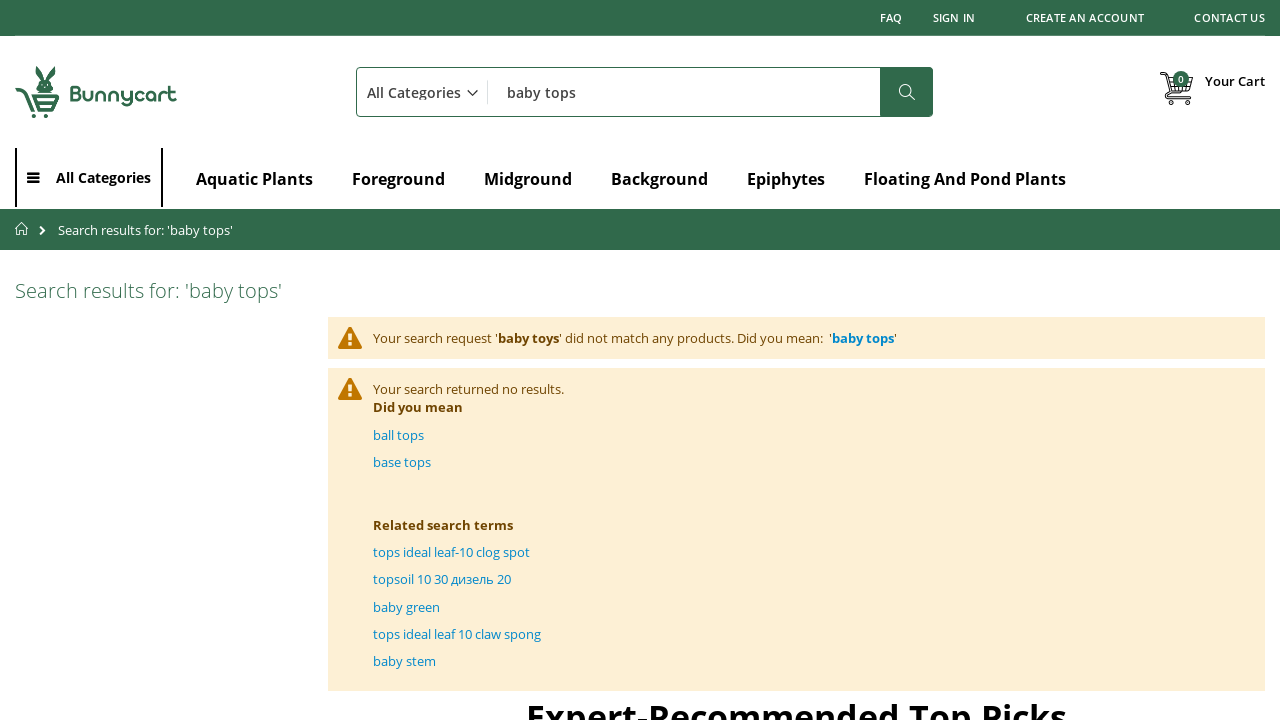

Verified page title contains 'search' or the first word of search term
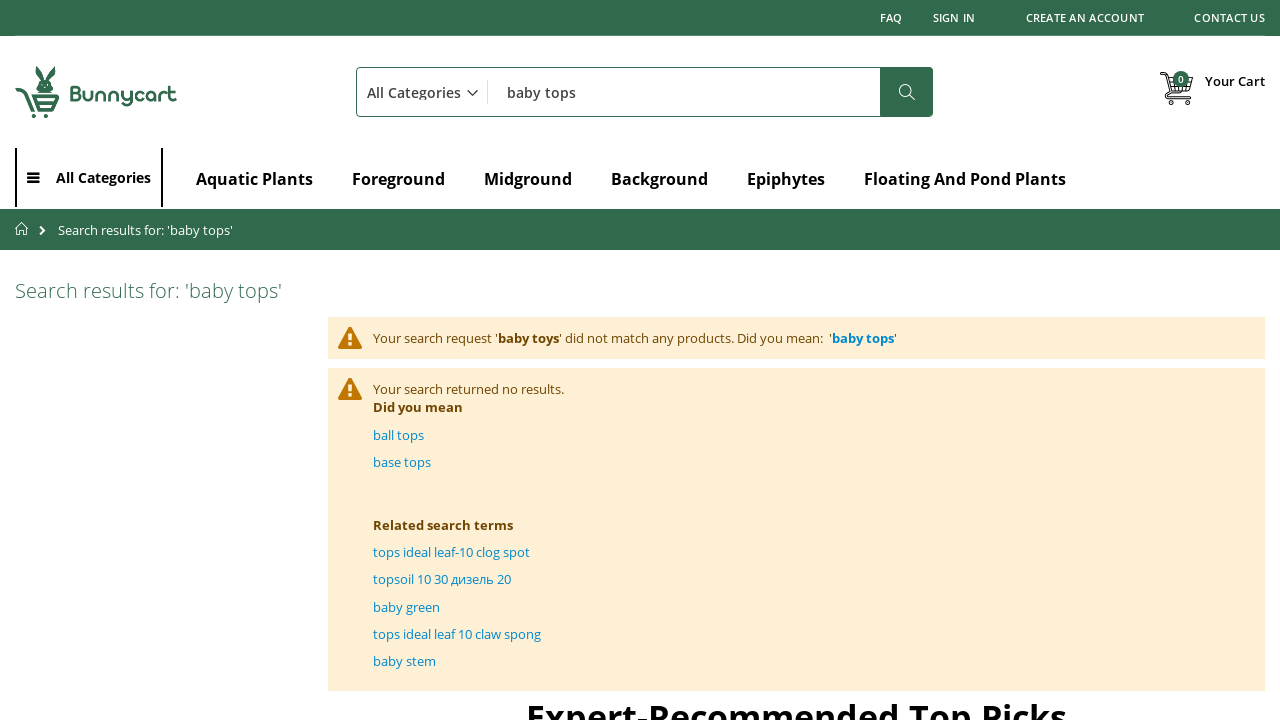

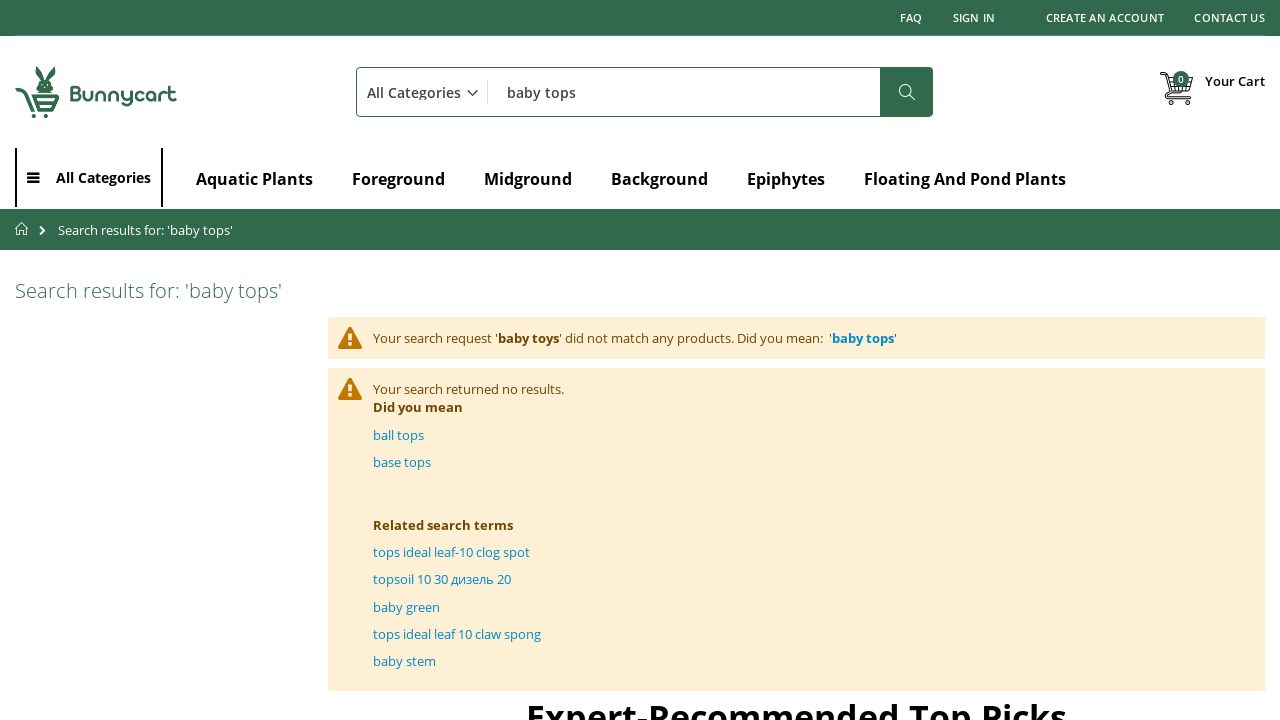